Tests adding specific items (Cucumber and Brocolli) to cart by iterating through product list and clicking ADD TO CART button for matching items

Starting URL: https://rahulshettyacademy.com/seleniumPractise/#/

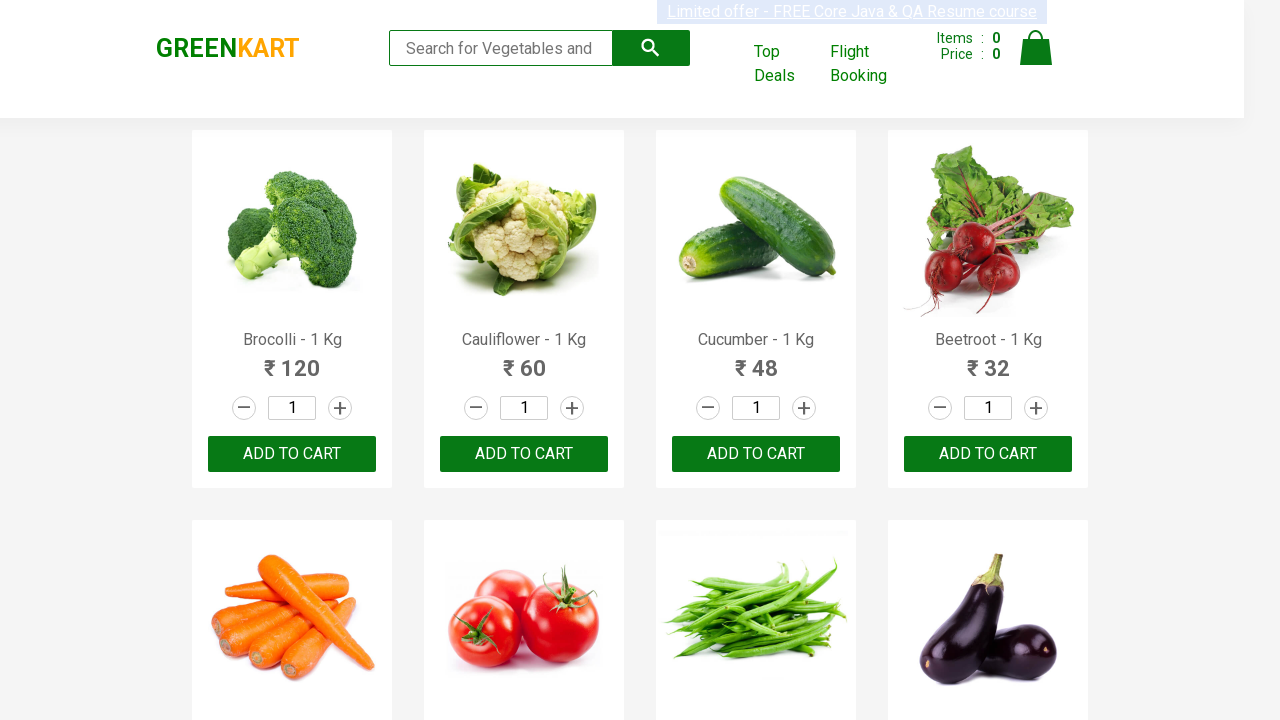

Waited for product names to load
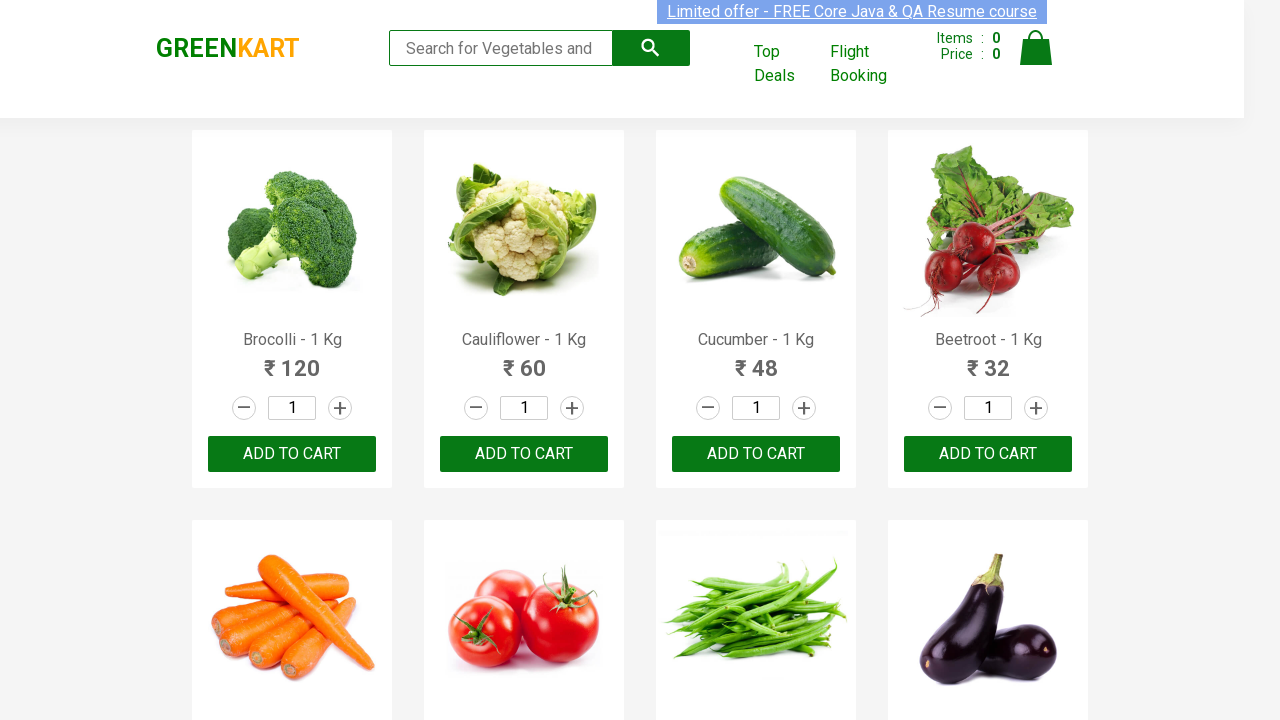

Retrieved all product name elements from page
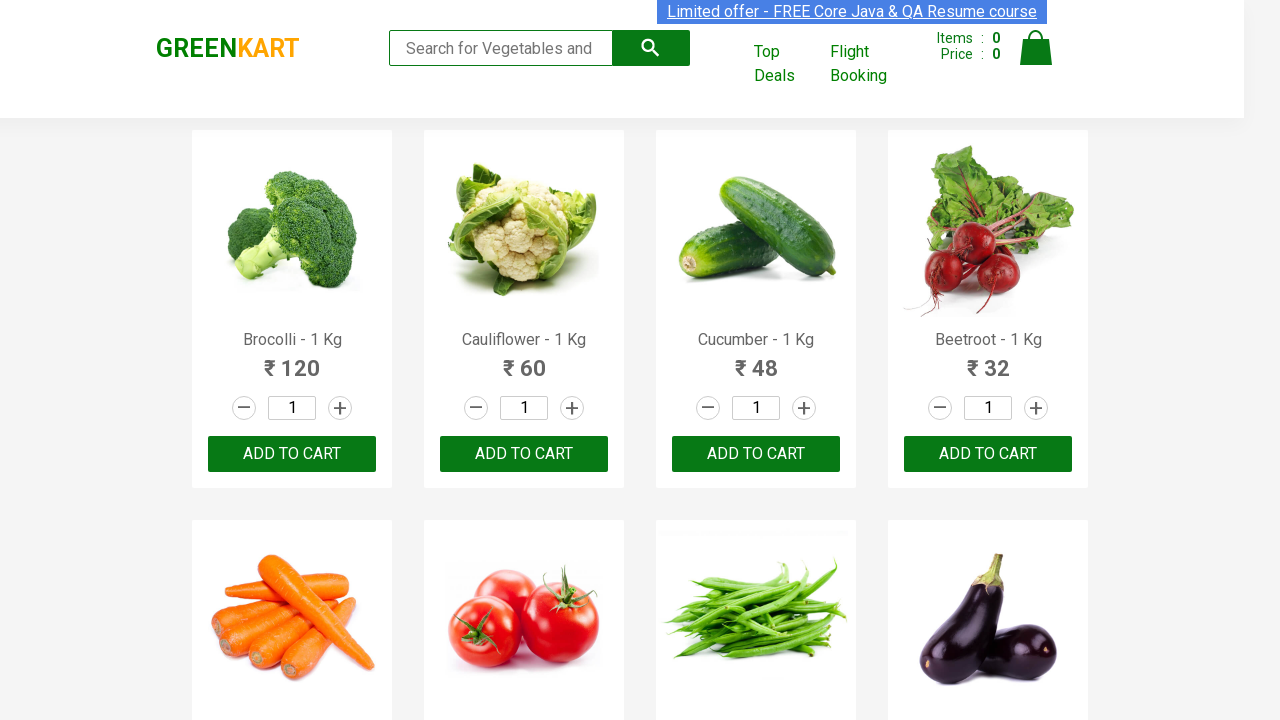

Retrieved product name: Brocolli - 1 Kg
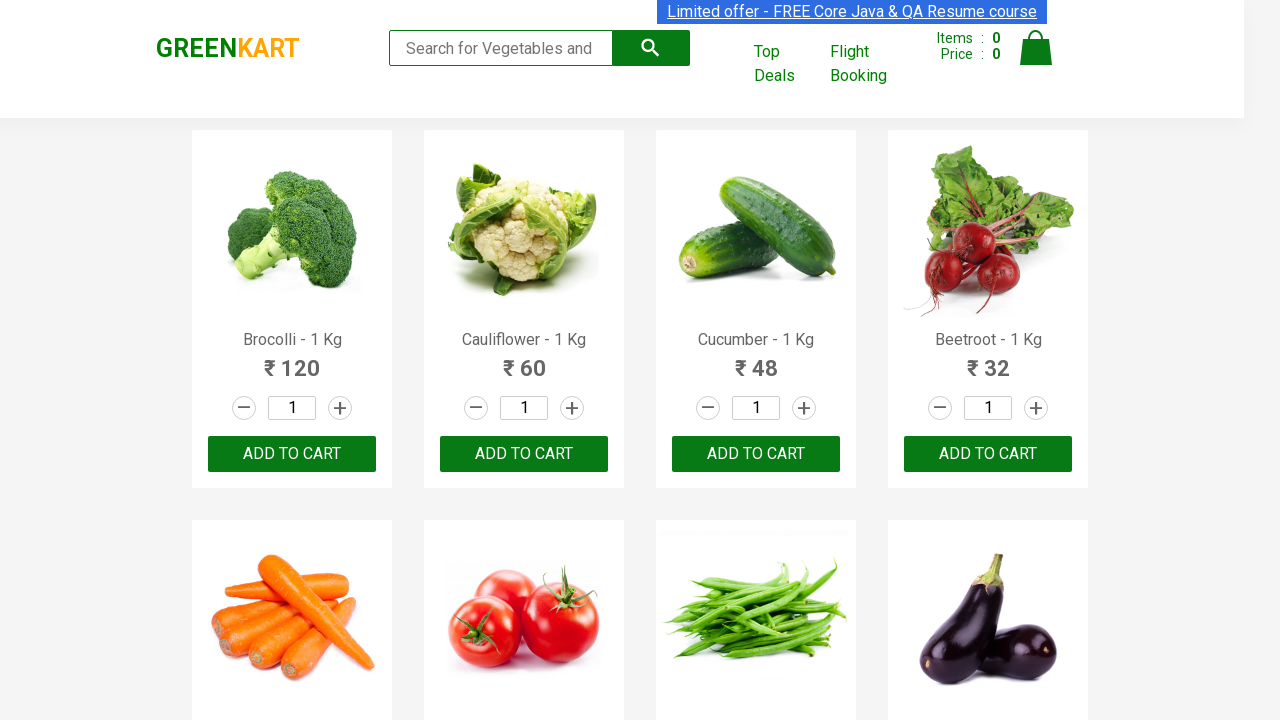

Clicked ADD TO CART button for Brocolli at (292, 454) on xpath=//button[text()='ADD TO CART'] >> nth=0
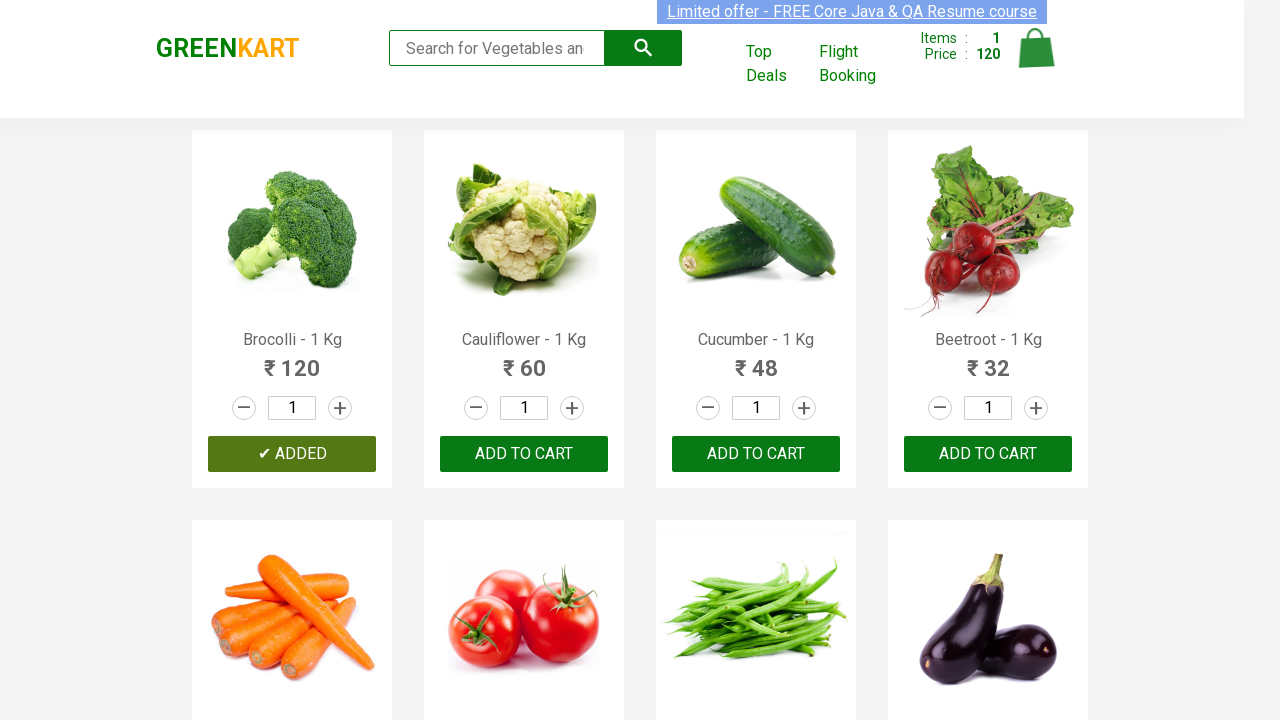

Retrieved product name: Cauliflower - 1 Kg
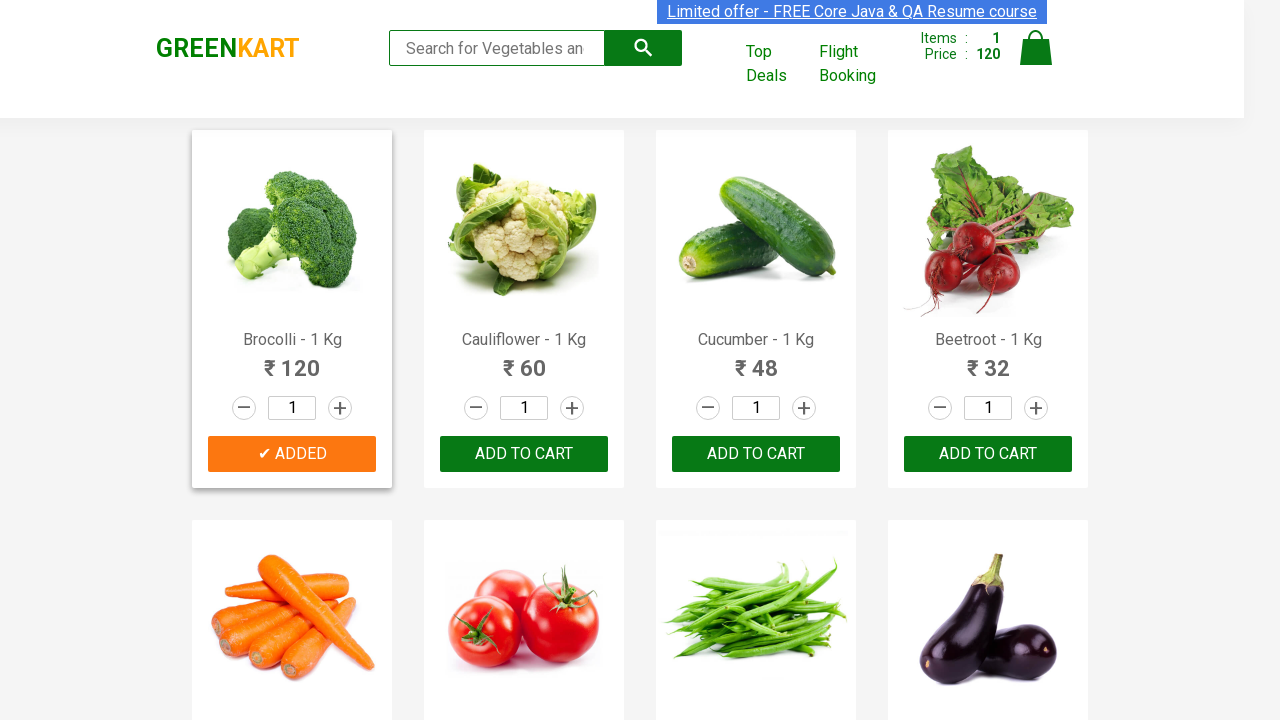

Retrieved product name: Cucumber - 1 Kg
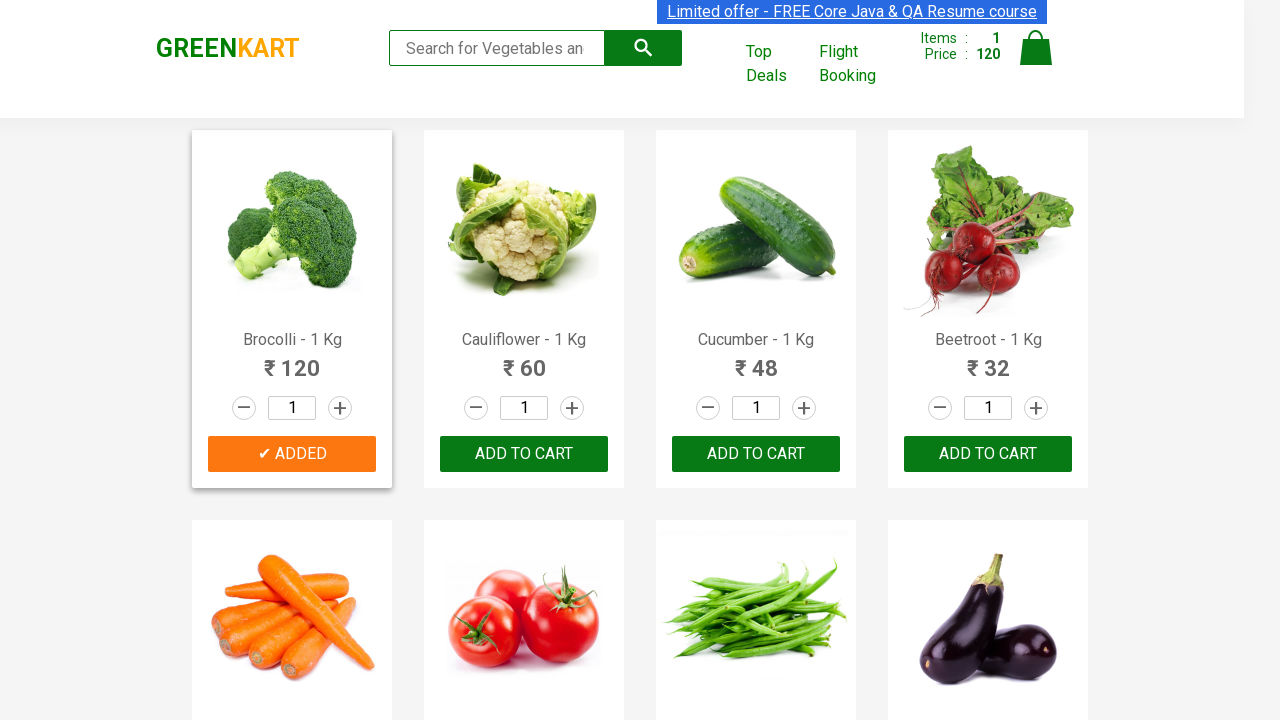

Clicked ADD TO CART button for Cucumber at (988, 454) on xpath=//button[text()='ADD TO CART'] >> nth=2
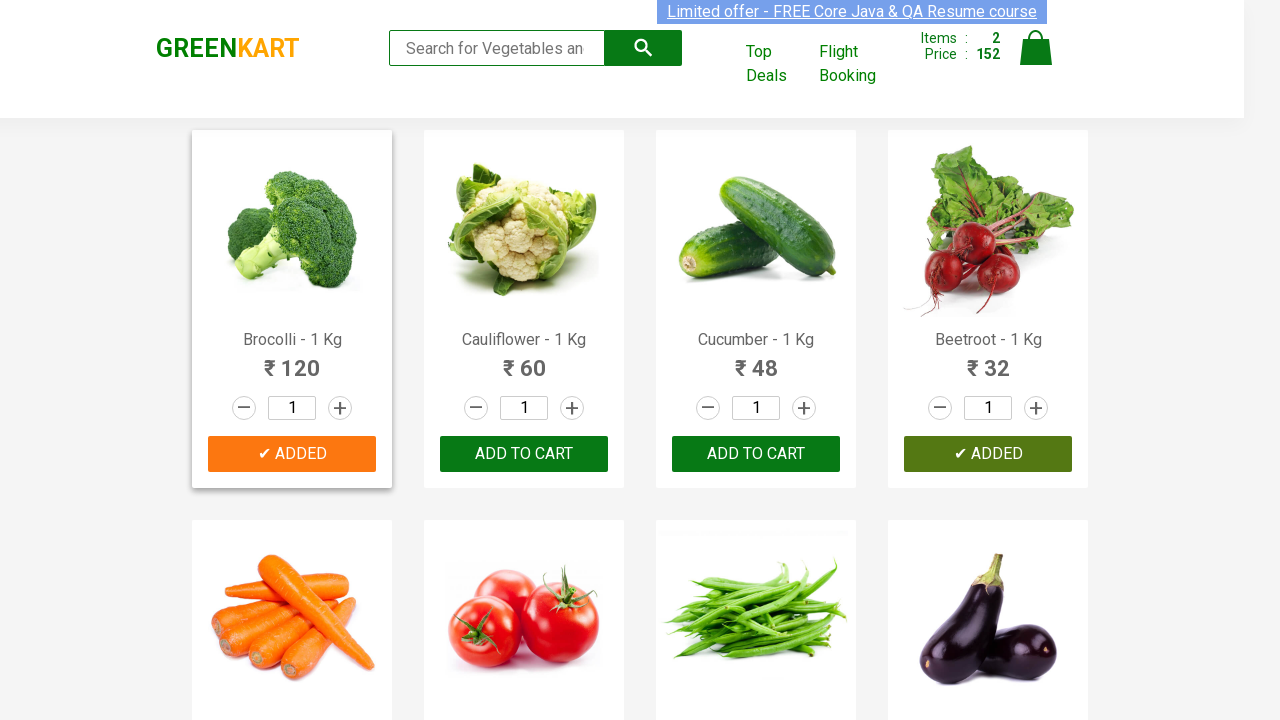

Retrieved product name: Beetroot - 1 Kg
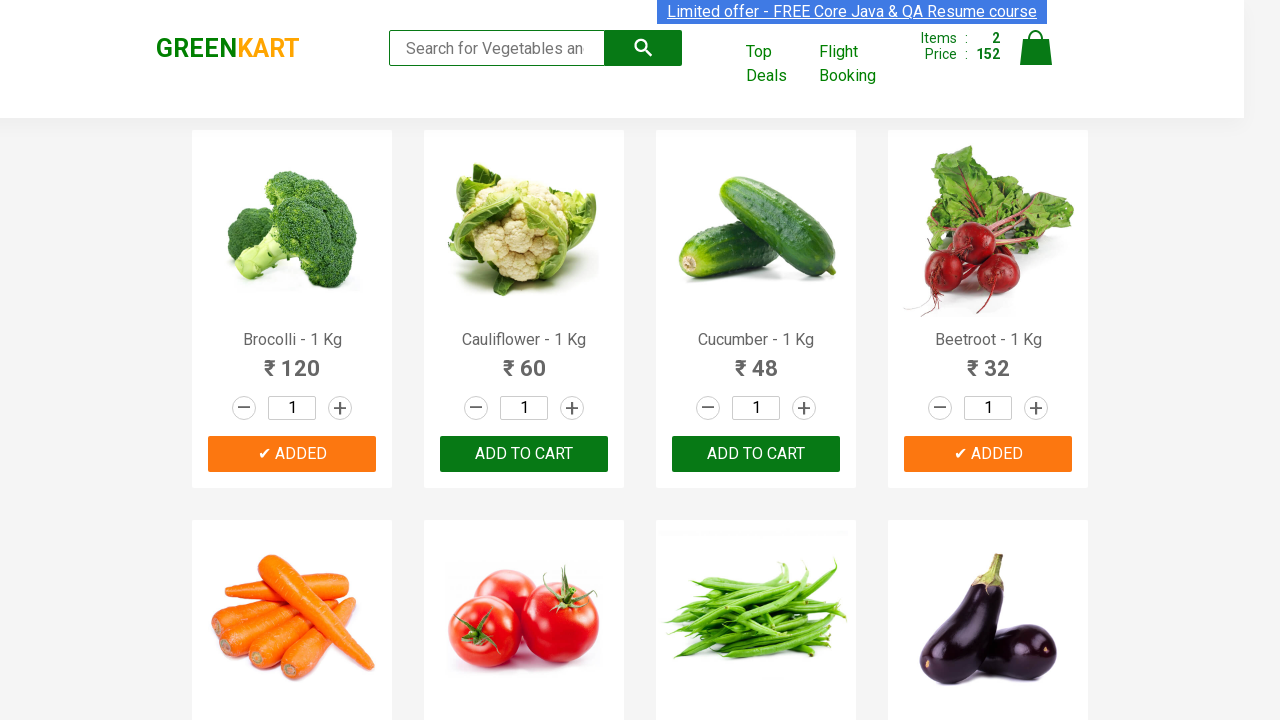

Retrieved product name: Carrot - 1 Kg
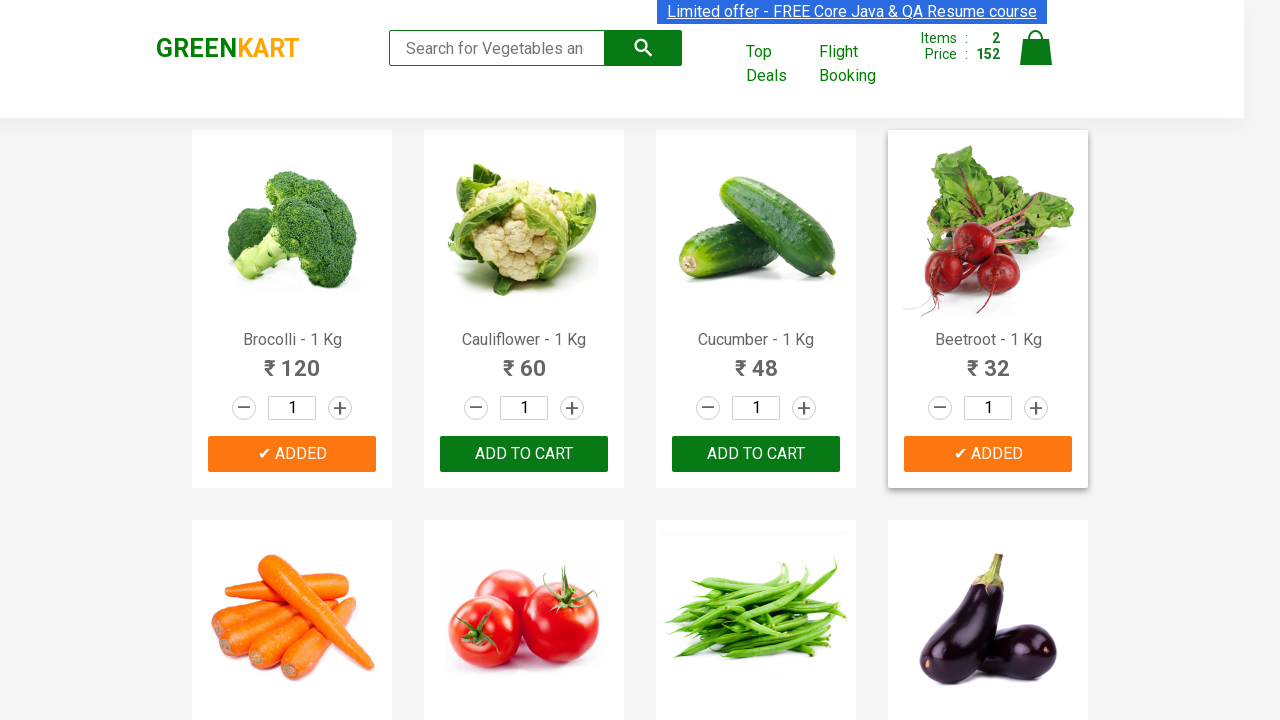

Retrieved product name: Tomato - 1 Kg
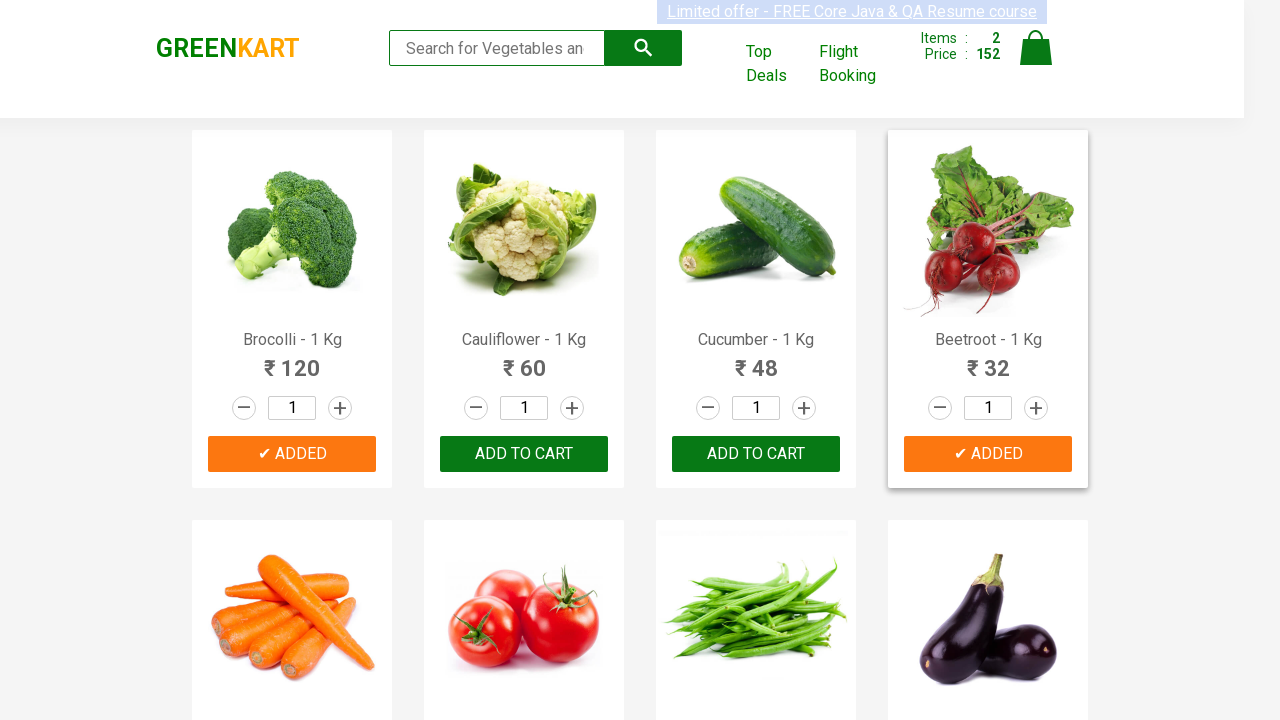

Retrieved product name: Beans - 1 Kg
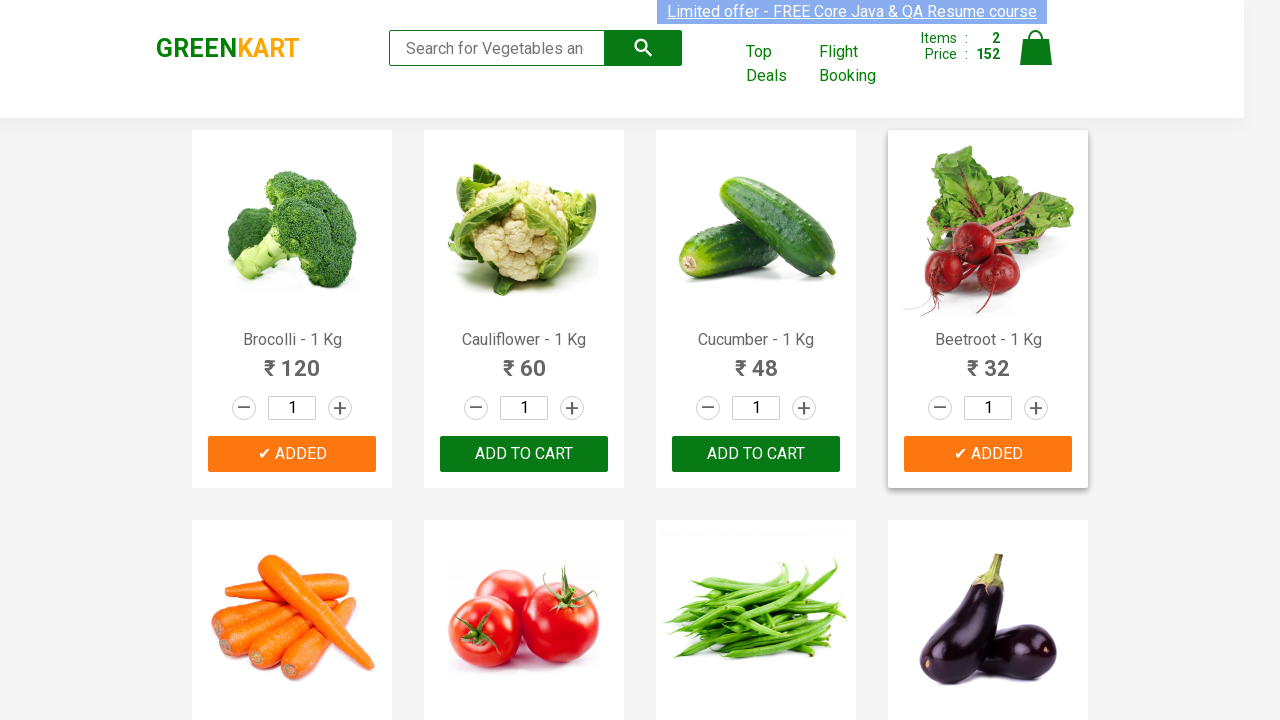

Retrieved product name: Brinjal - 1 Kg
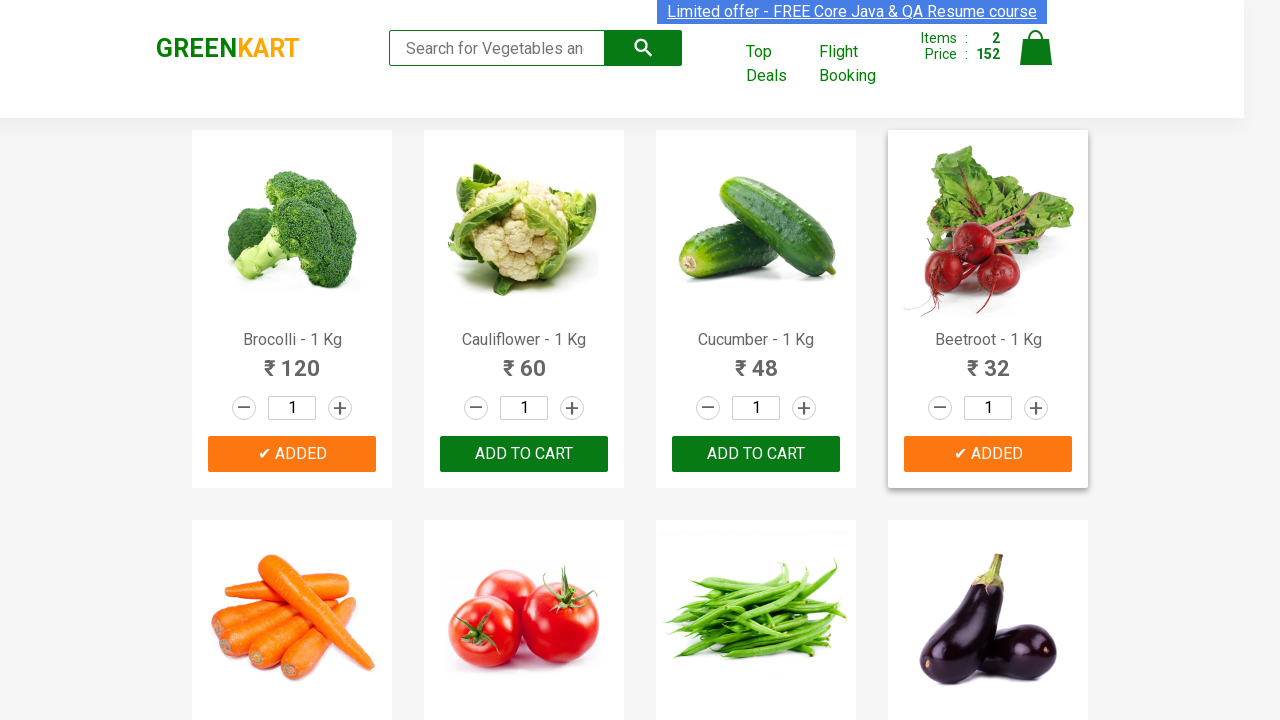

Retrieved product name: Capsicum
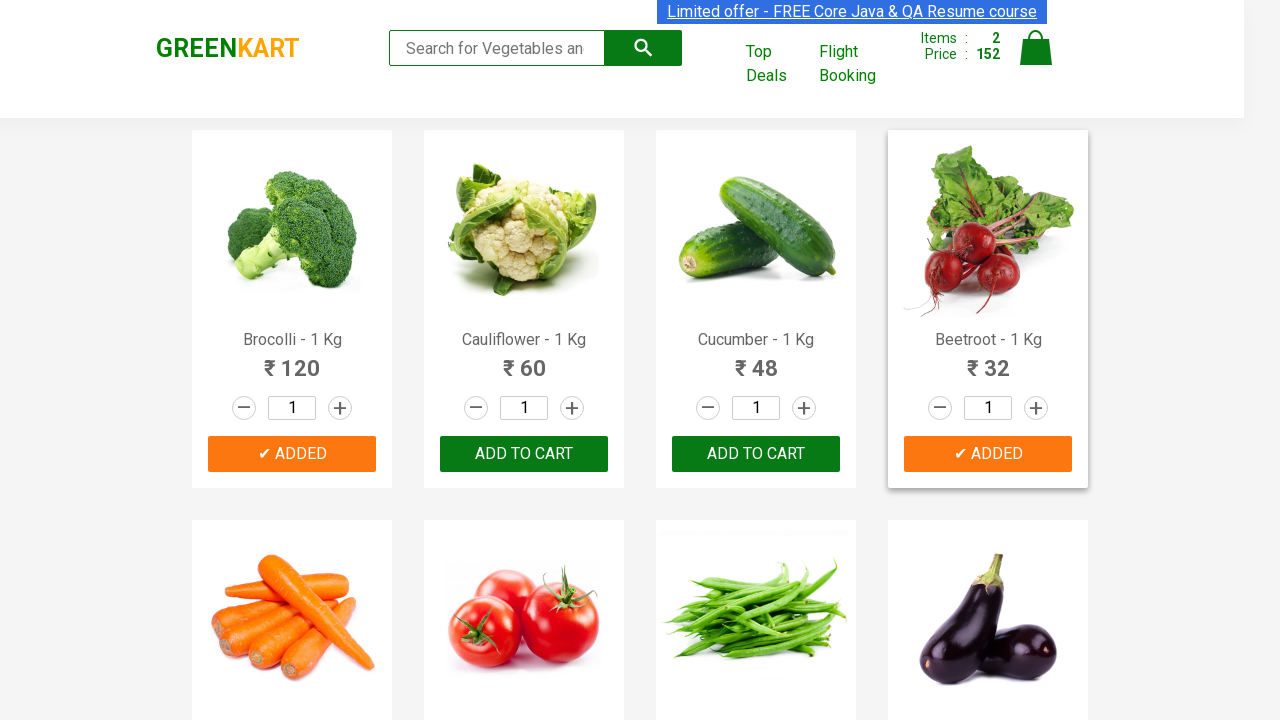

Retrieved product name: Mushroom - 1 Kg
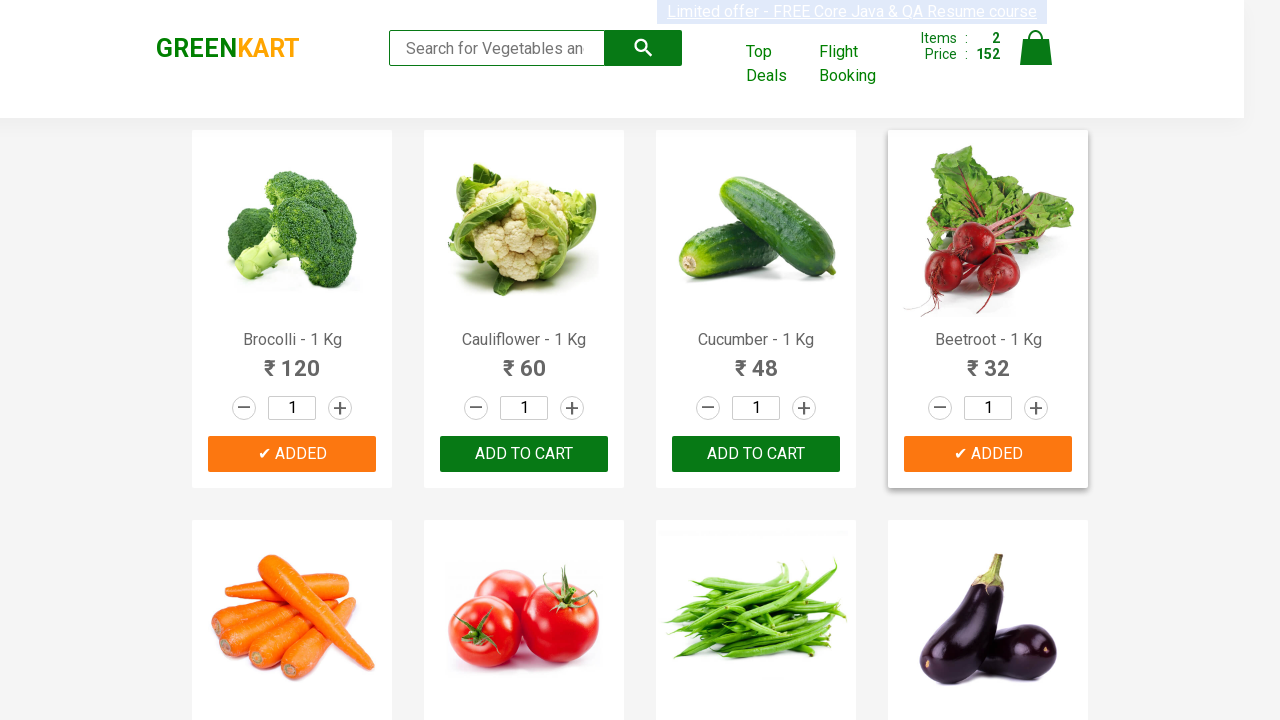

Retrieved product name: Potato - 1 Kg
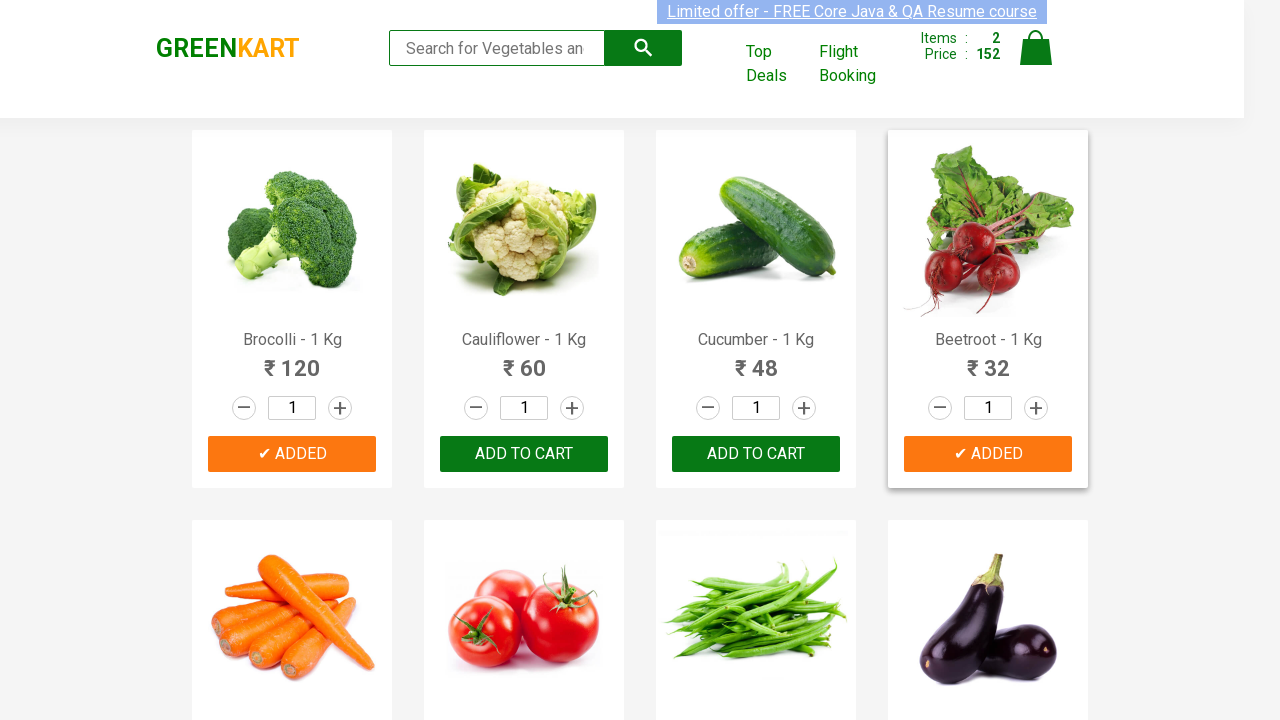

Retrieved product name: Pumpkin - 1 Kg
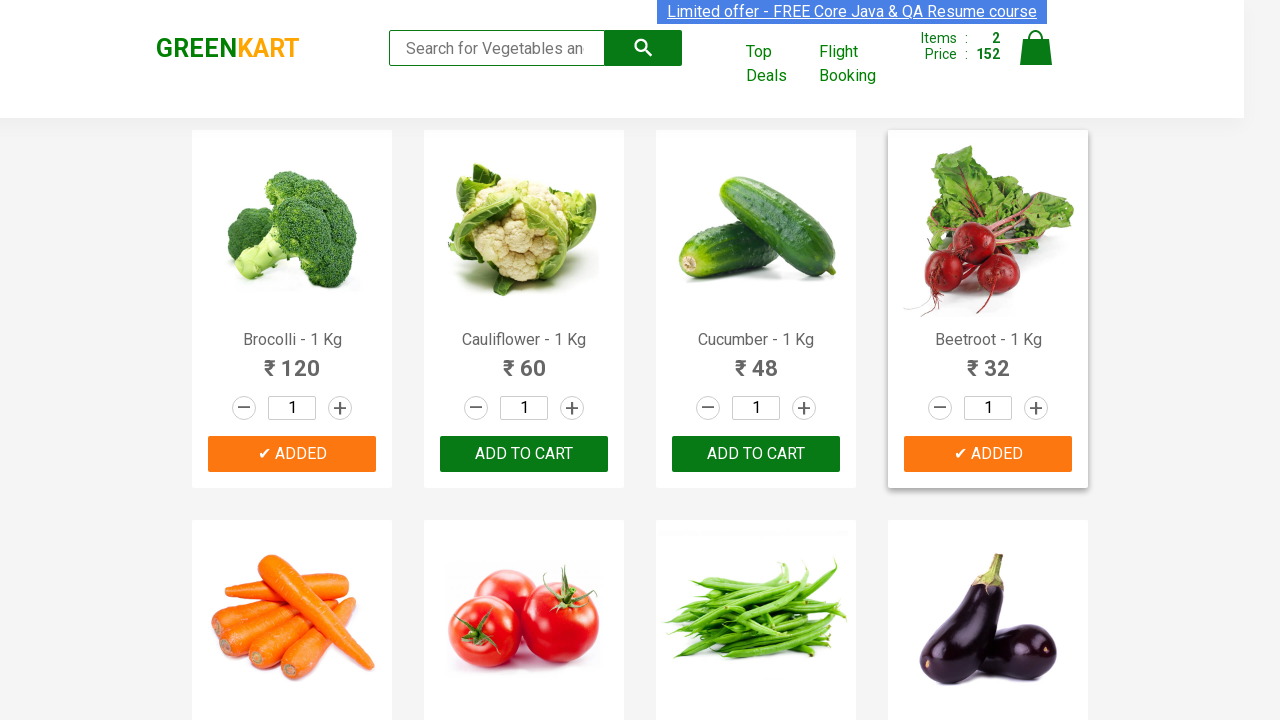

Retrieved product name: Corn - 1 Kg
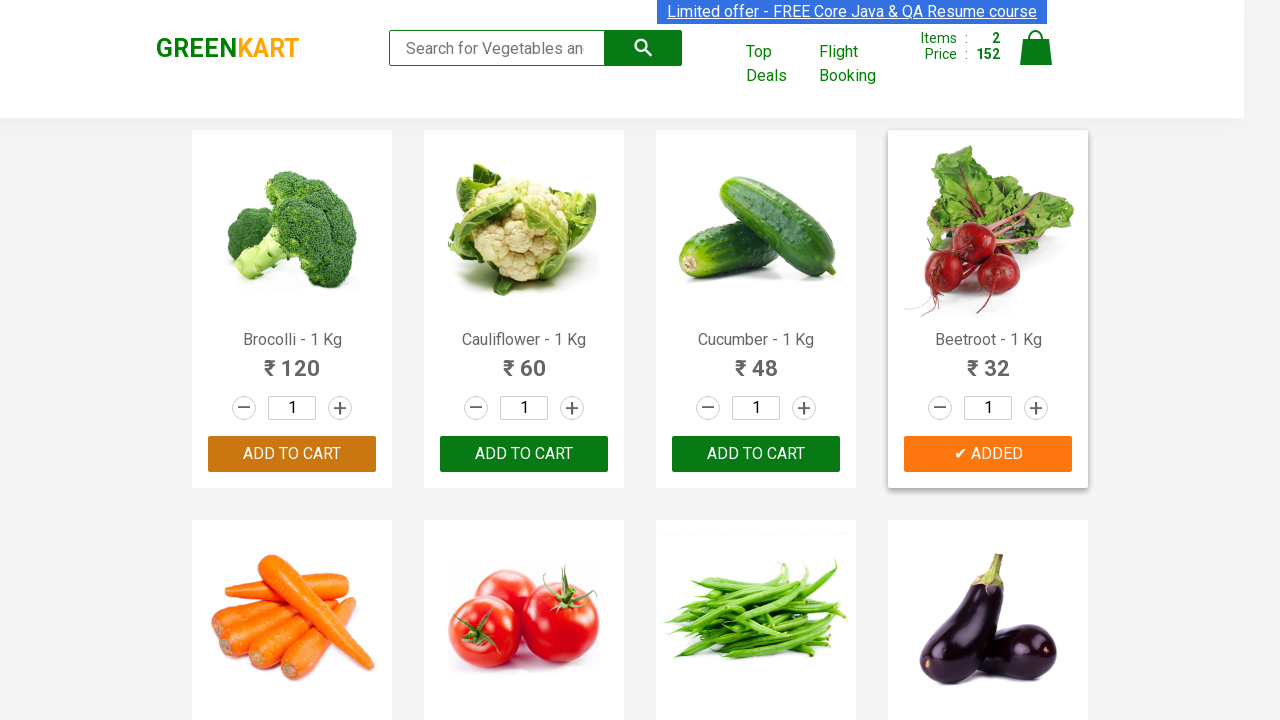

Retrieved product name: Onion - 1 Kg
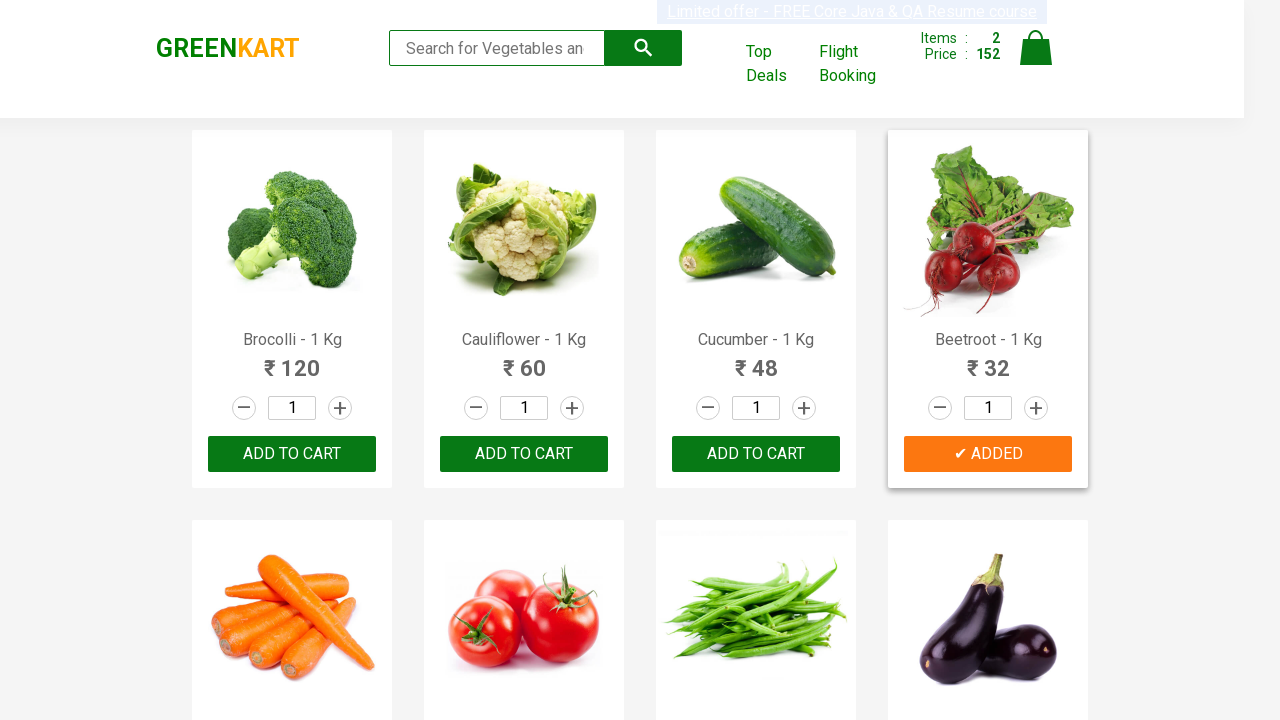

Retrieved product name: Apple - 1 Kg
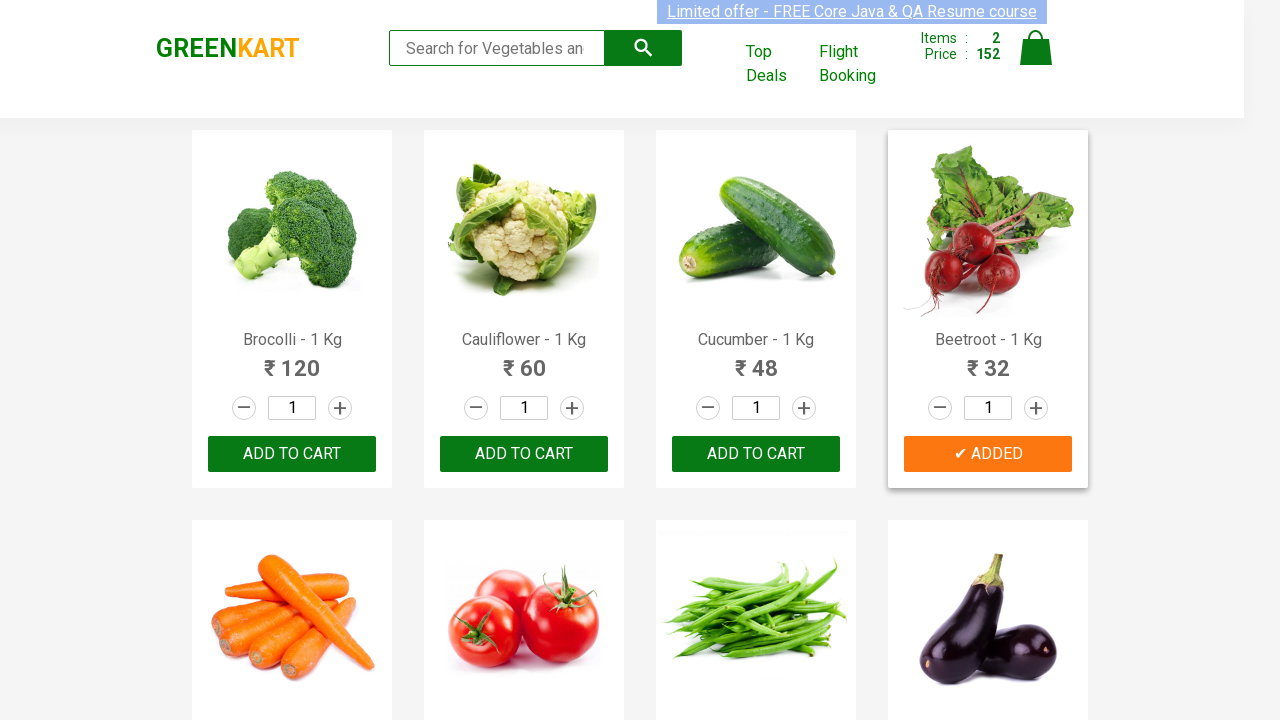

Retrieved product name: Banana - 1 Kg
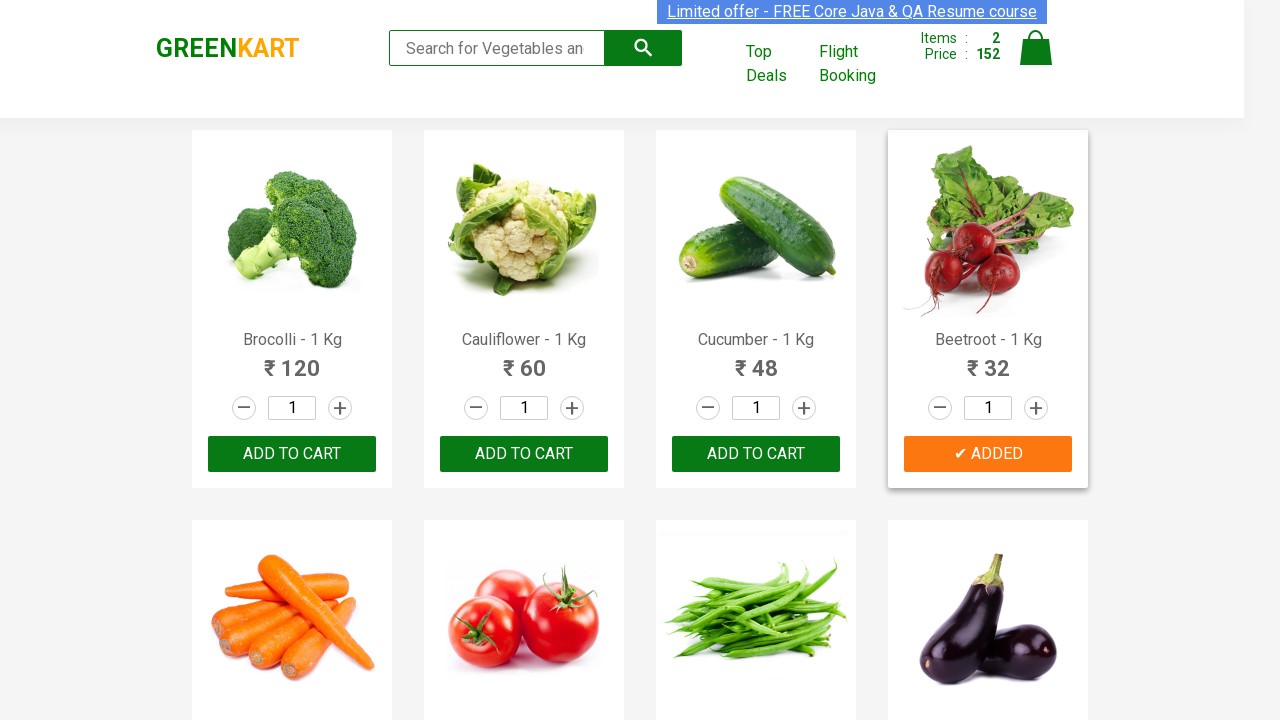

Retrieved product name: Grapes - 1 Kg
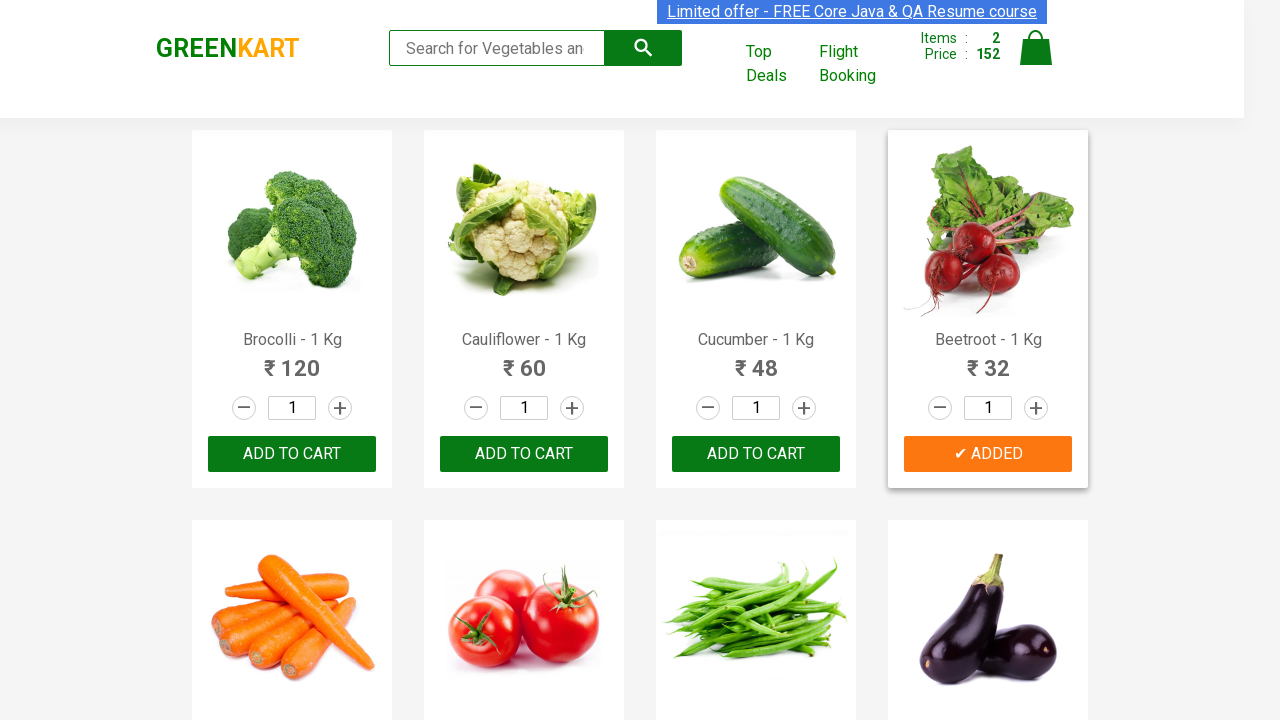

Retrieved product name: Mango - 1 Kg
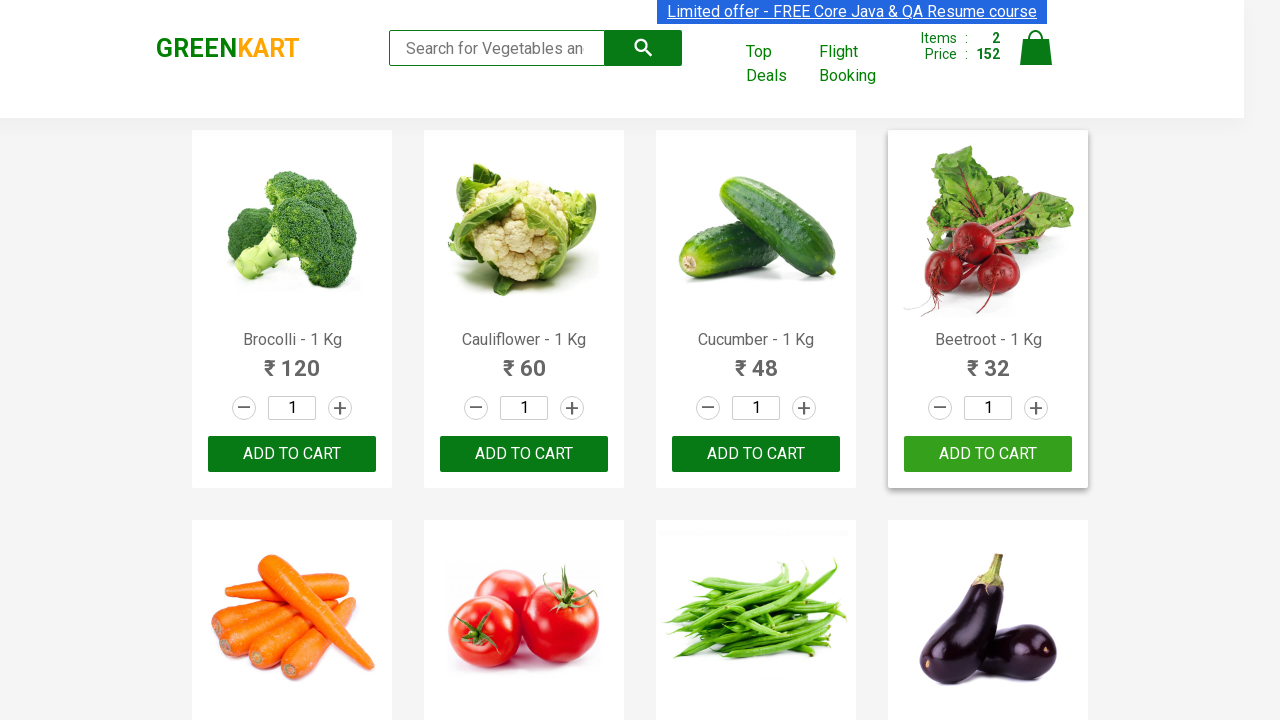

Retrieved product name: Musk Melon - 1 Kg
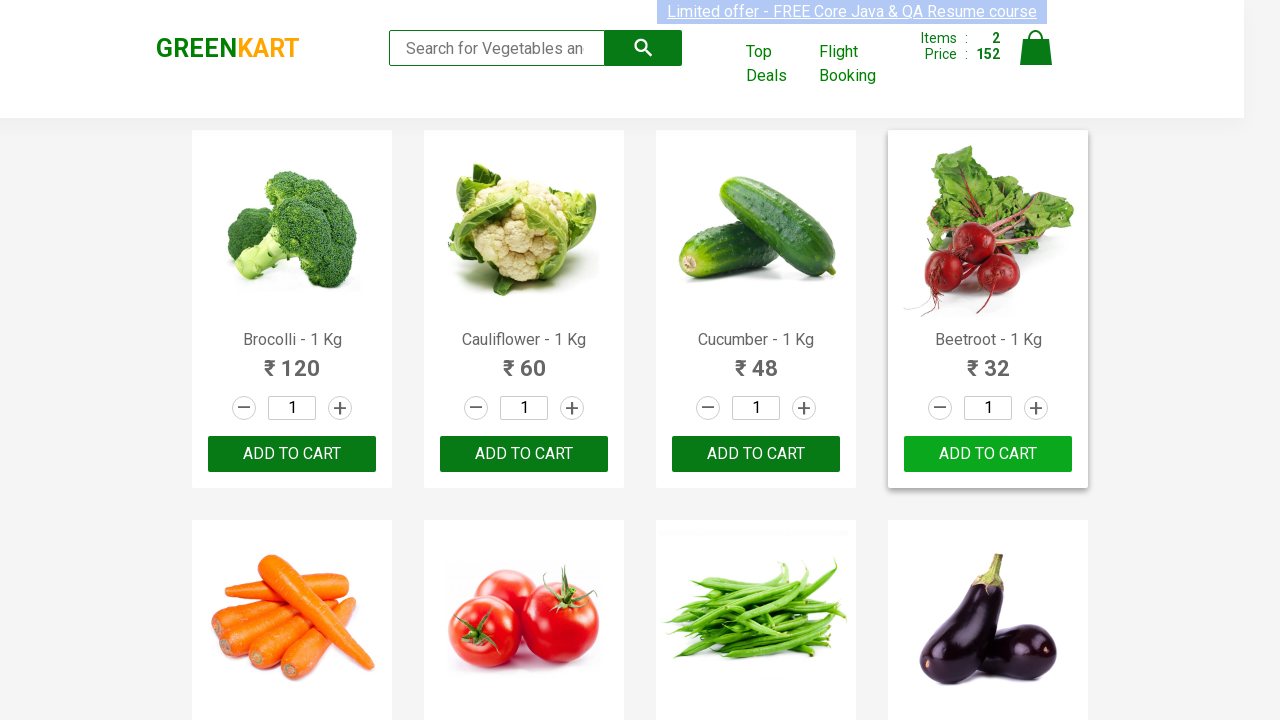

Retrieved product name: Orange - 1 Kg
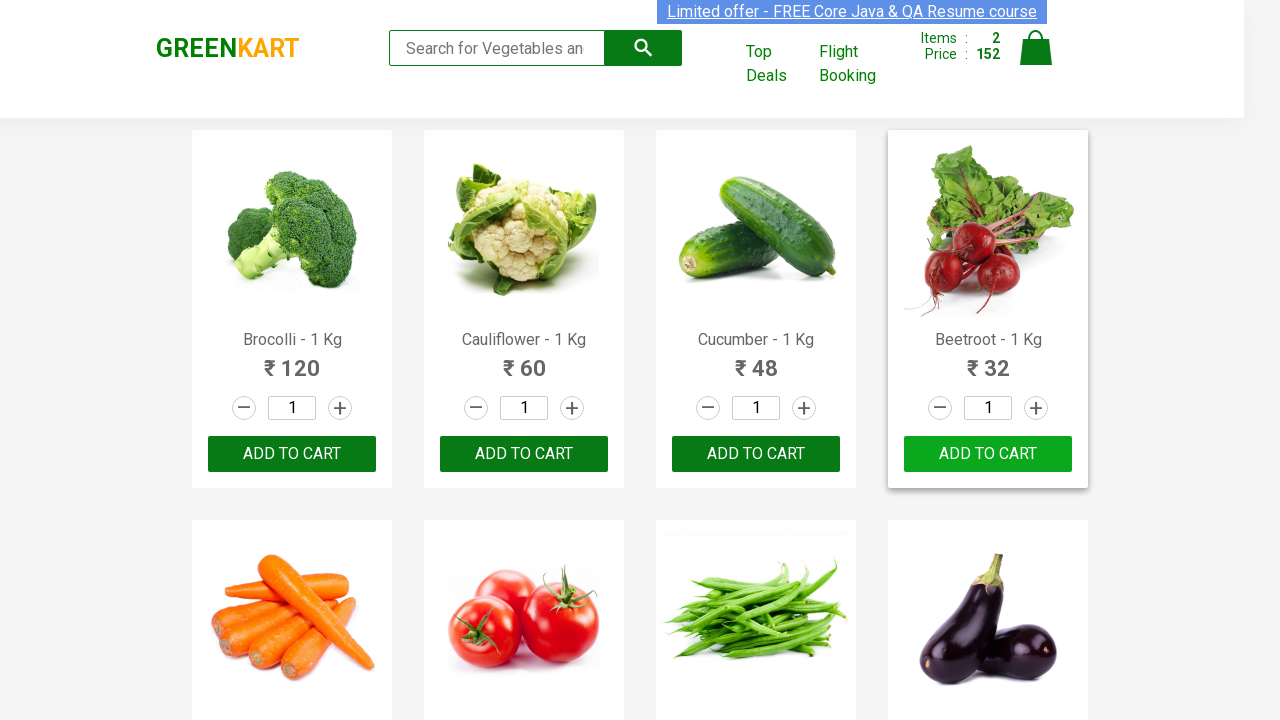

Retrieved product name: Pears - 1 Kg
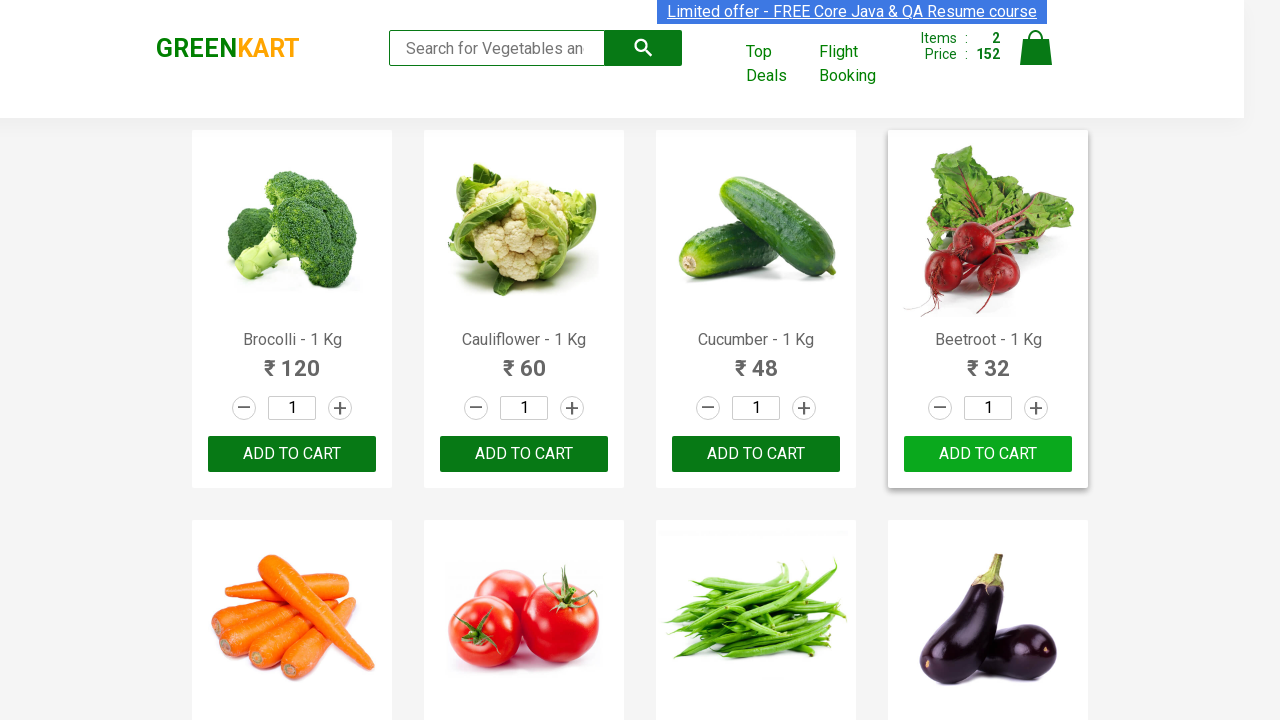

Retrieved product name: Pomegranate - 1 Kg
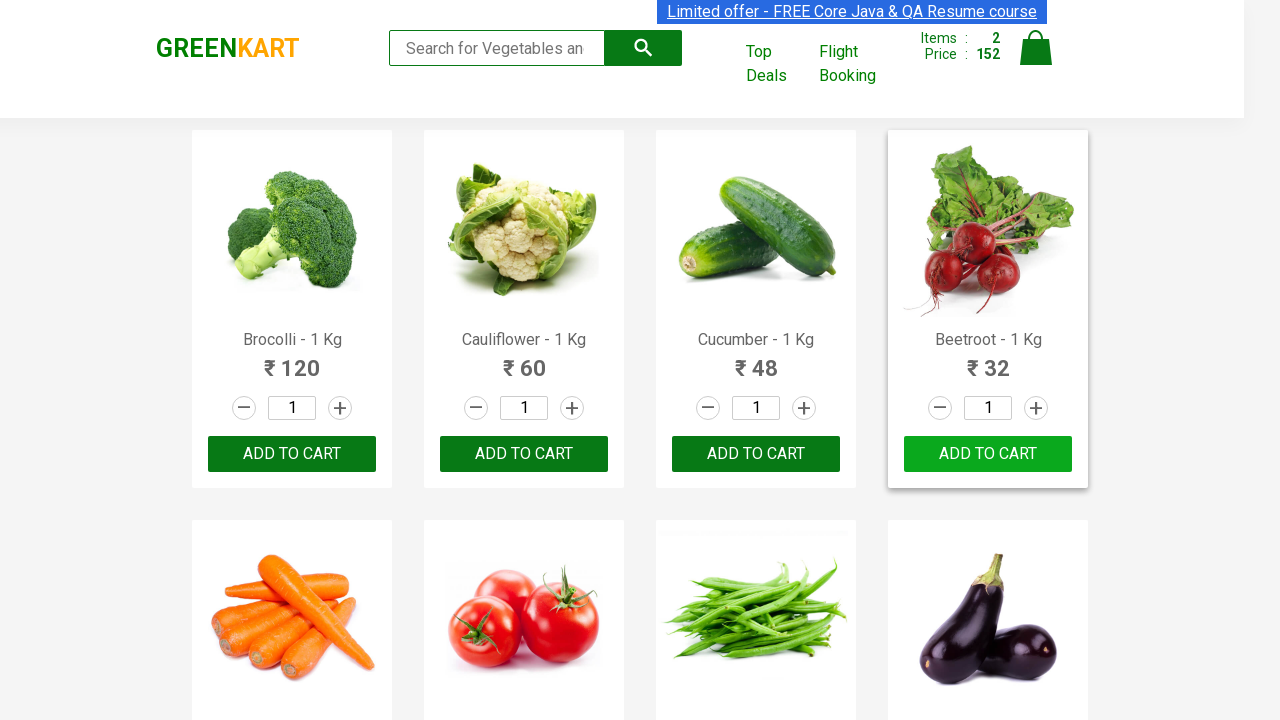

Retrieved product name: Raspberry - 1/4 Kg
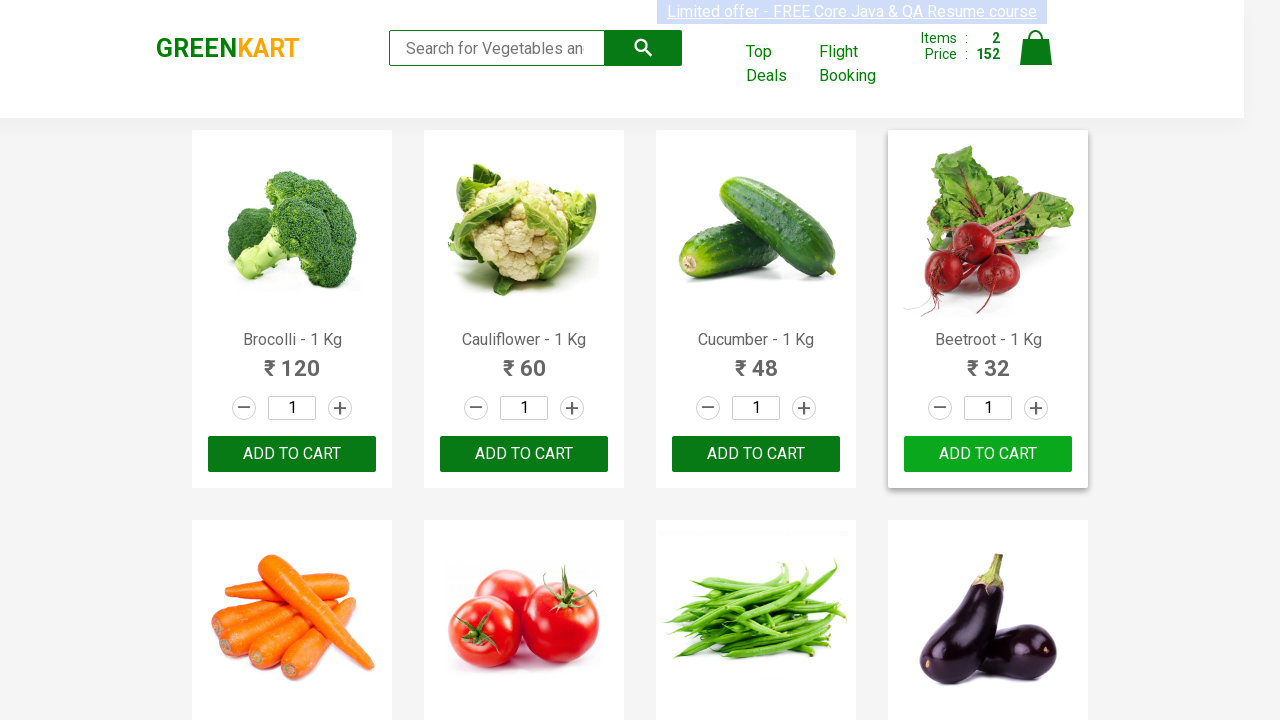

Retrieved product name: Strawberry - 1/4 Kg
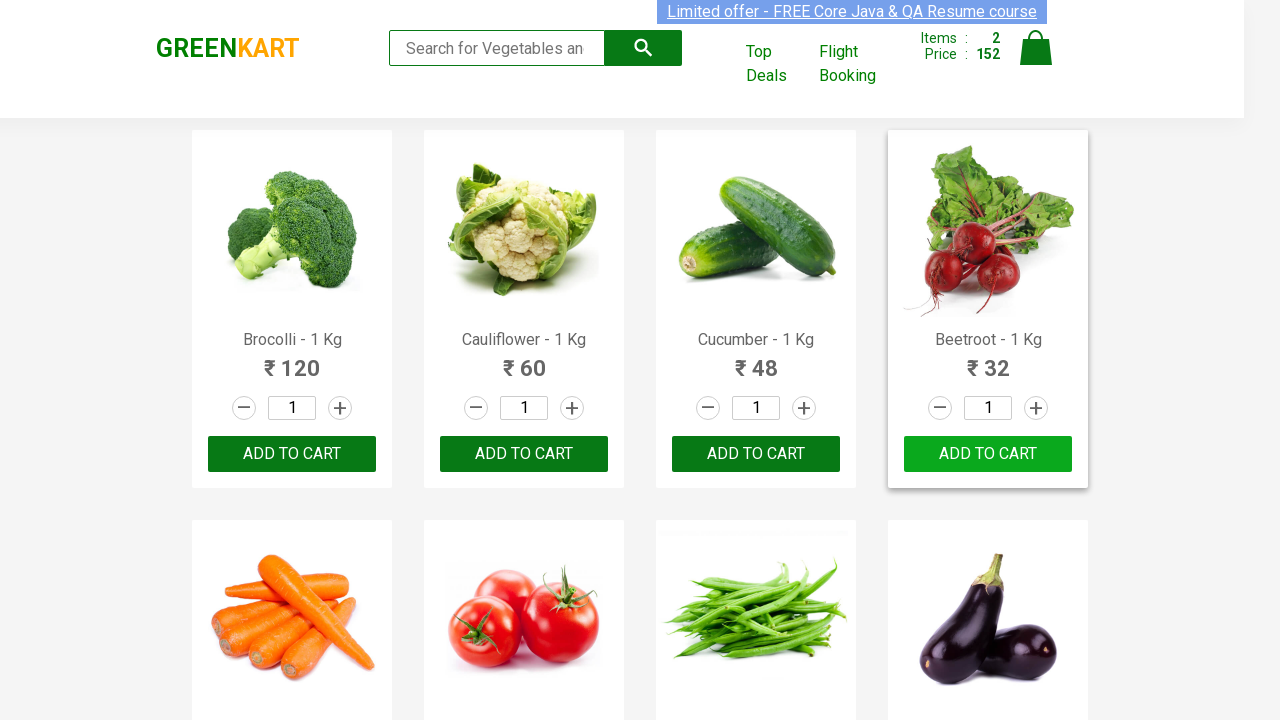

Retrieved product name: Water Melon - 1 Kg
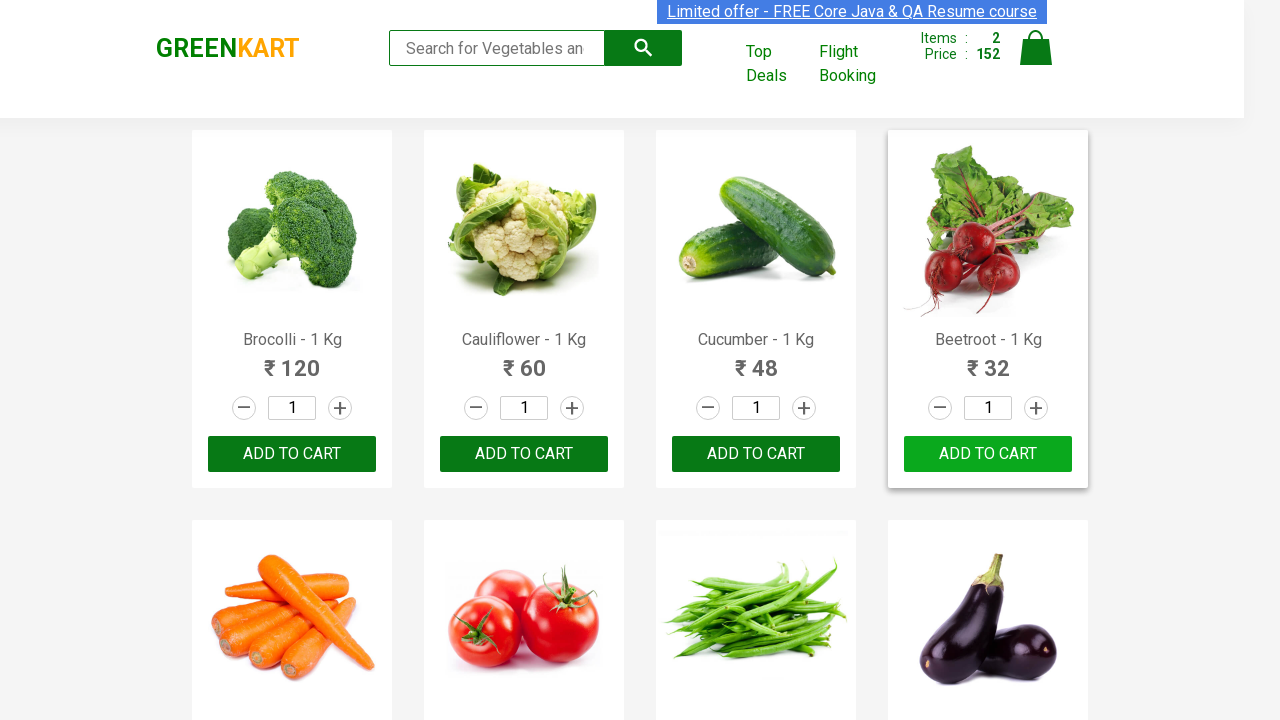

Retrieved product name: Almonds - 1/4 Kg
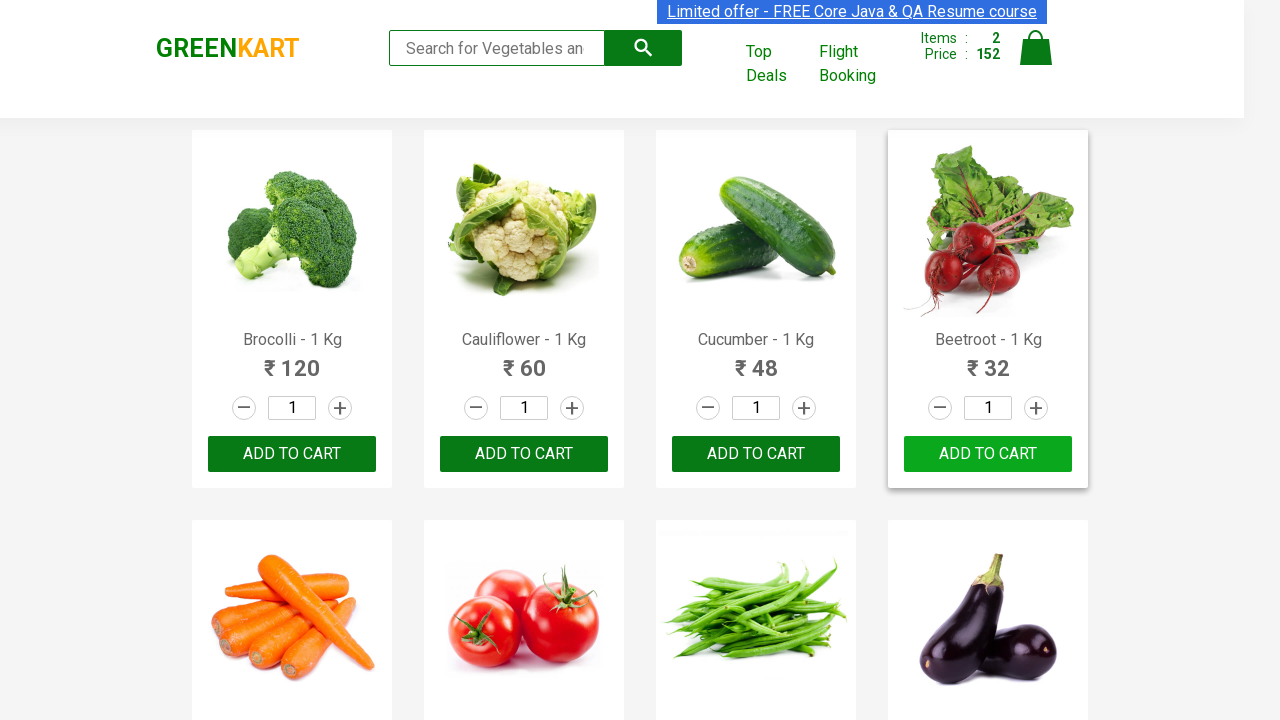

Retrieved product name: Pista - 1/4 Kg
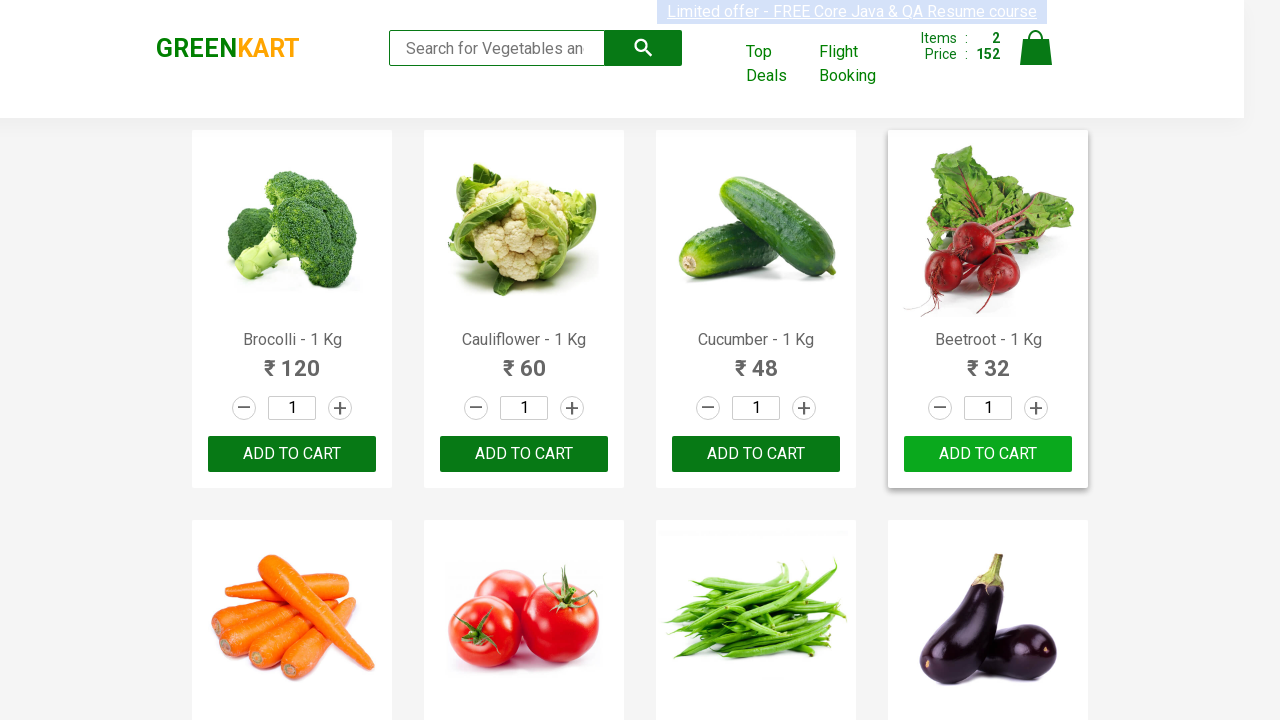

Retrieved product name: Nuts Mixture - 1 Kg
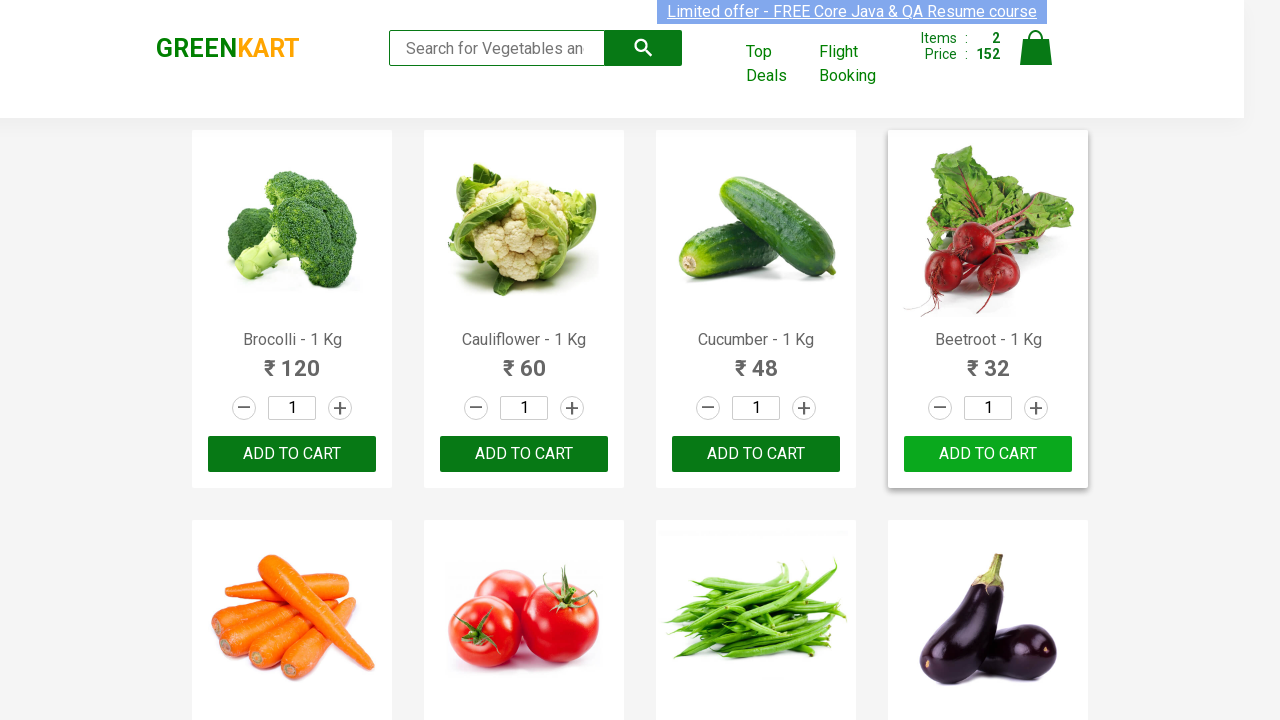

Retrieved product name: Cashews - 1 Kg
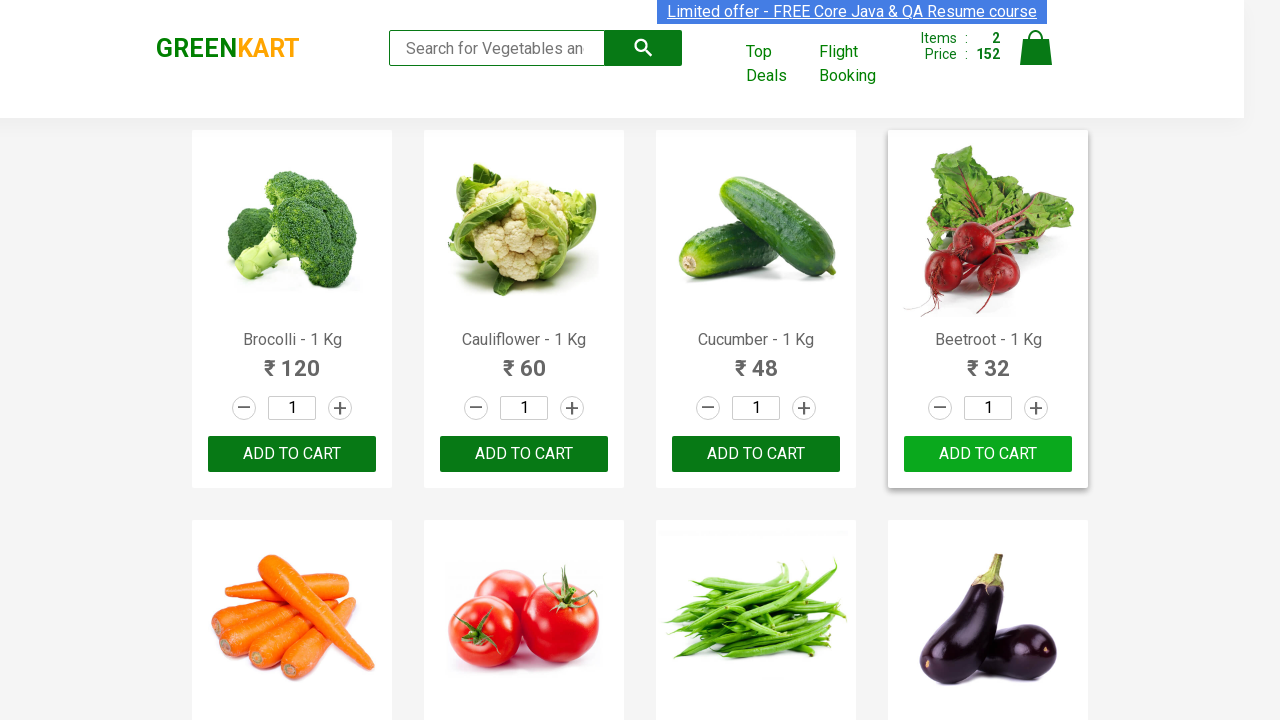

Retrieved product name: Walnuts - 1/4 Kg
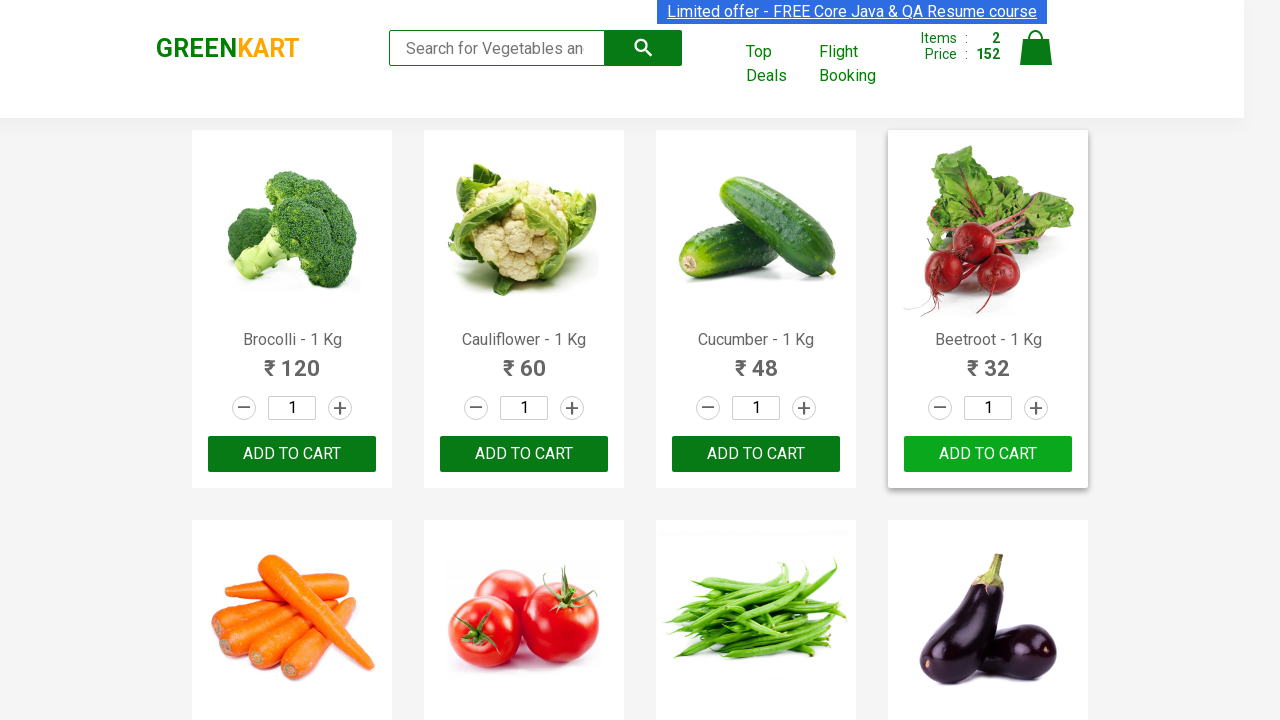

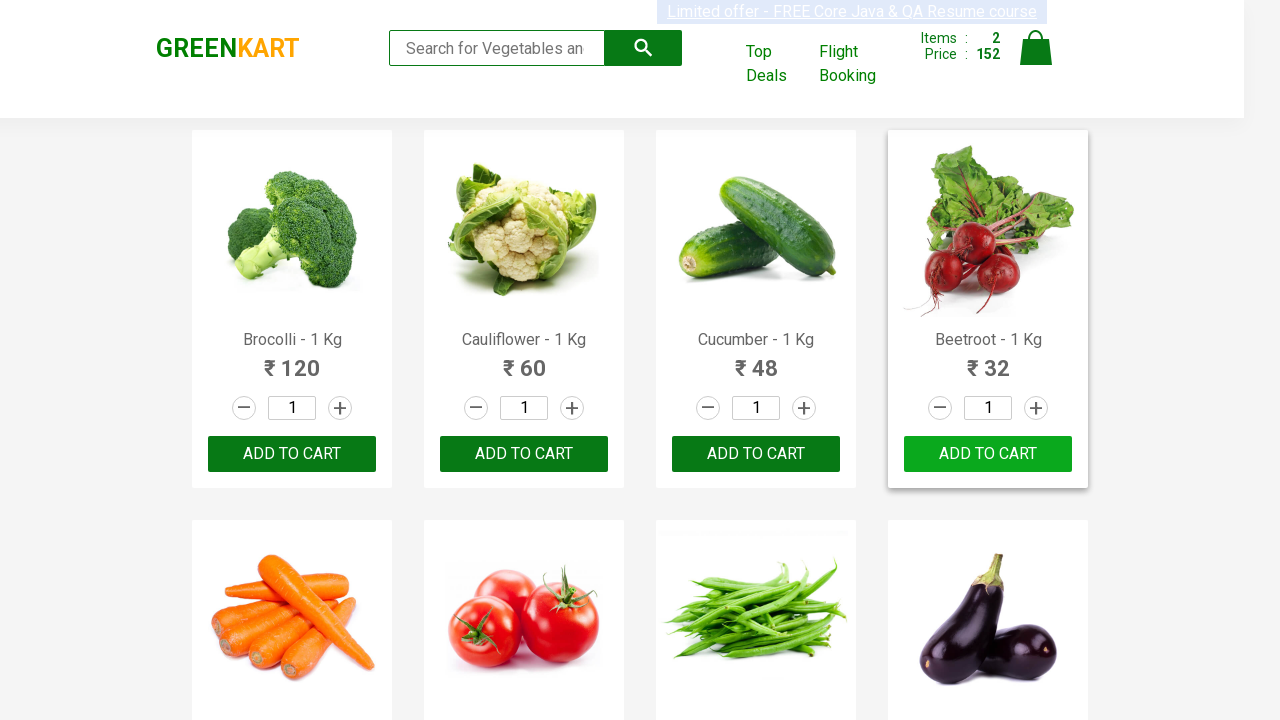